Tests navigation to the Services page by clicking the link and verifying the expected content is displayed

Starting URL: https://parabank.parasoft.com/parabank

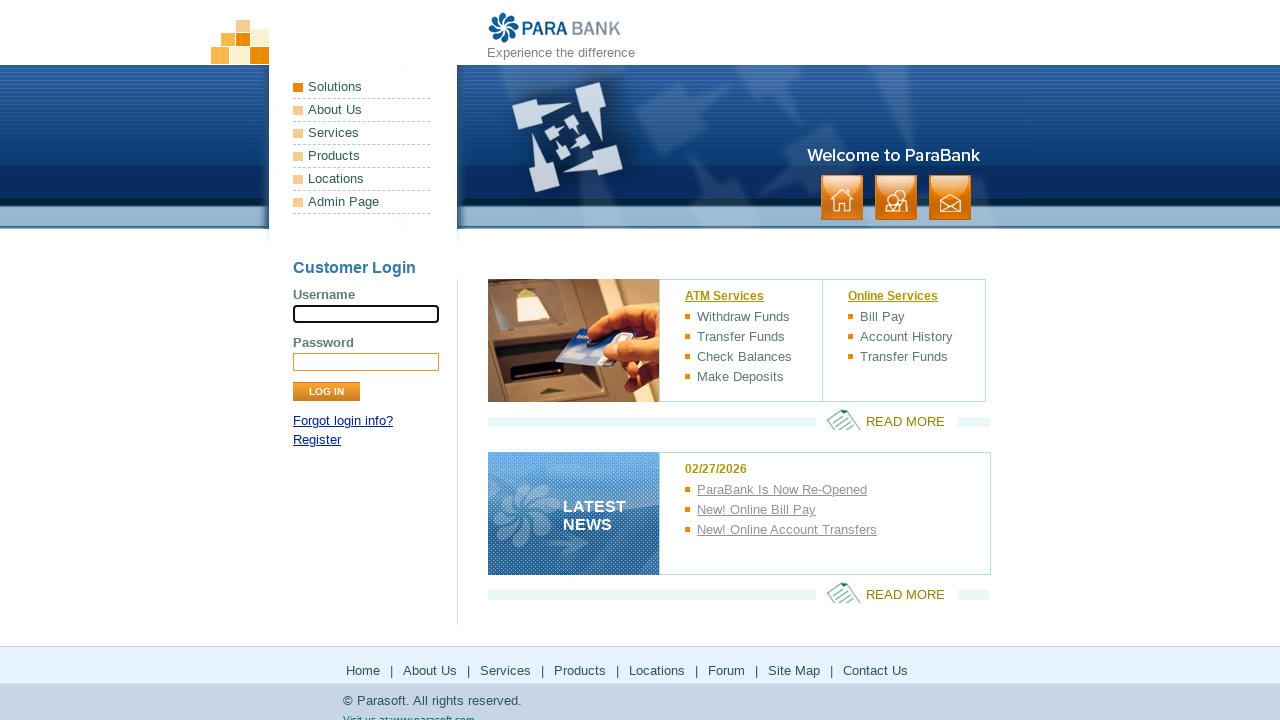

Clicked the Services navigation link at (362, 133) on xpath=/html/body/div[1]/div[2]/ul[1]/li[3]/a
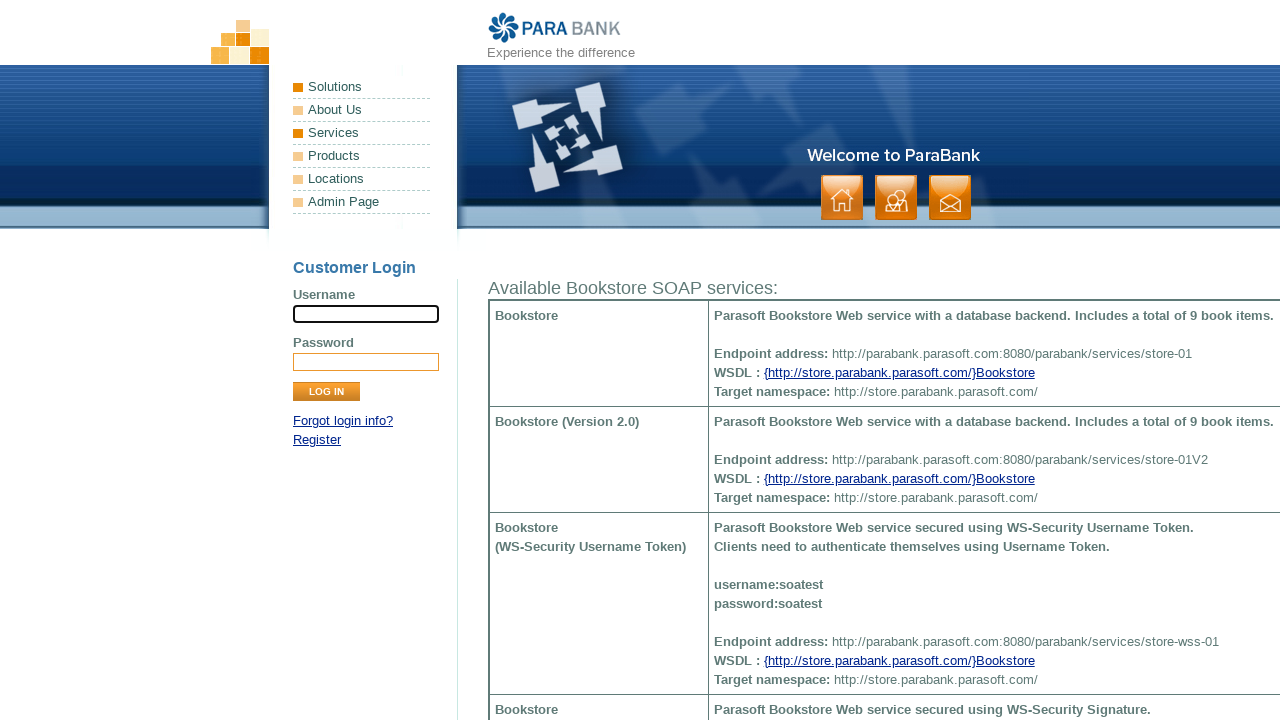

Services page content loaded and verified
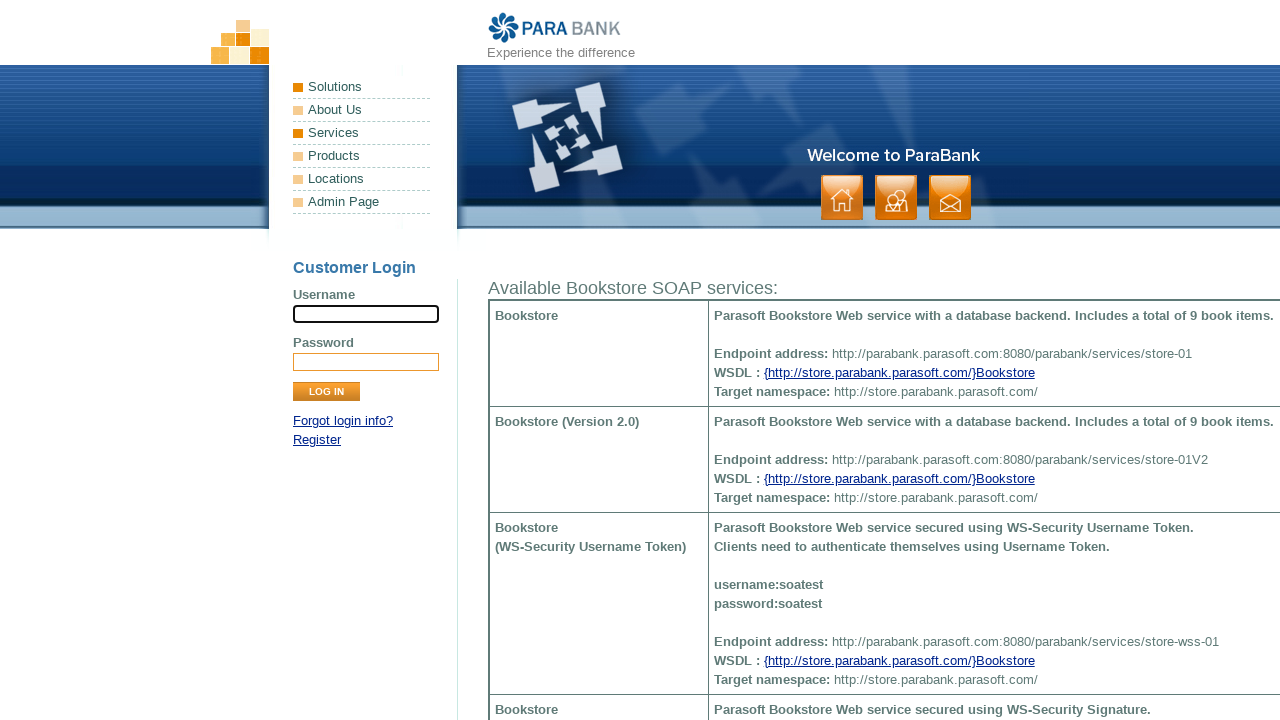

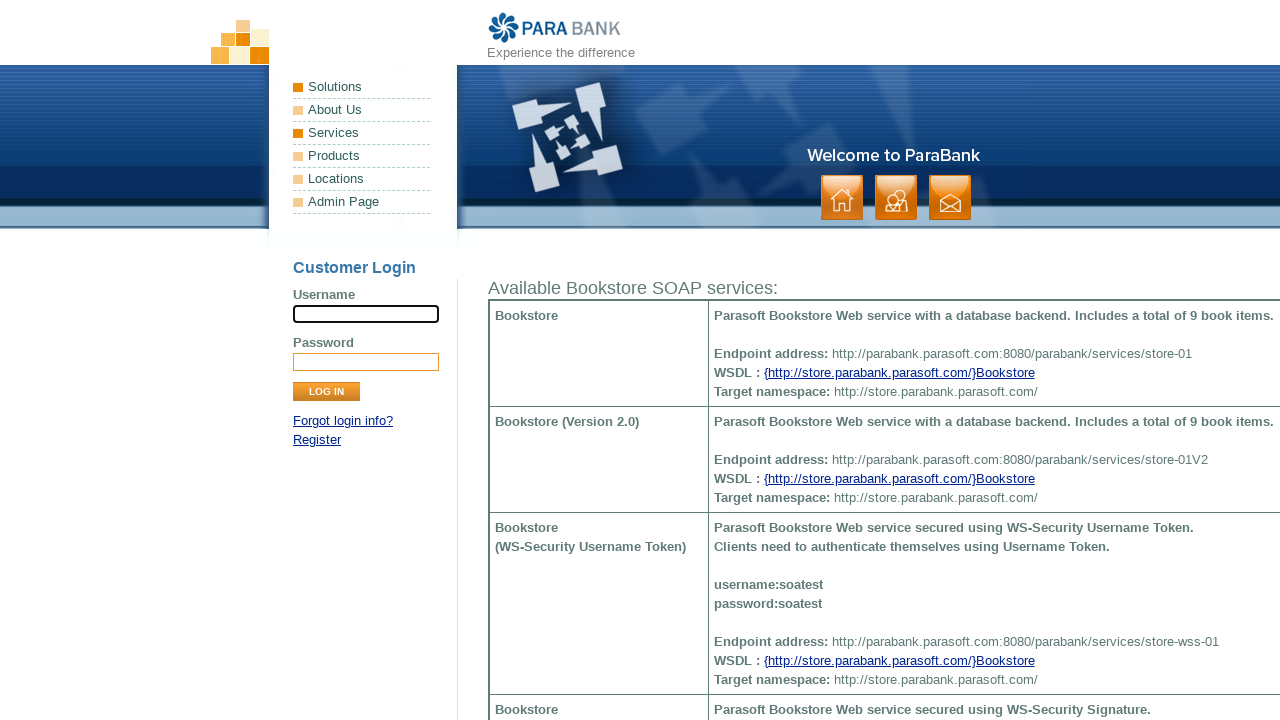